Tests prompt alert handling by clicking a button to trigger a prompt, entering custom text, and accepting it

Starting URL: https://training-support.net/webelements/alerts

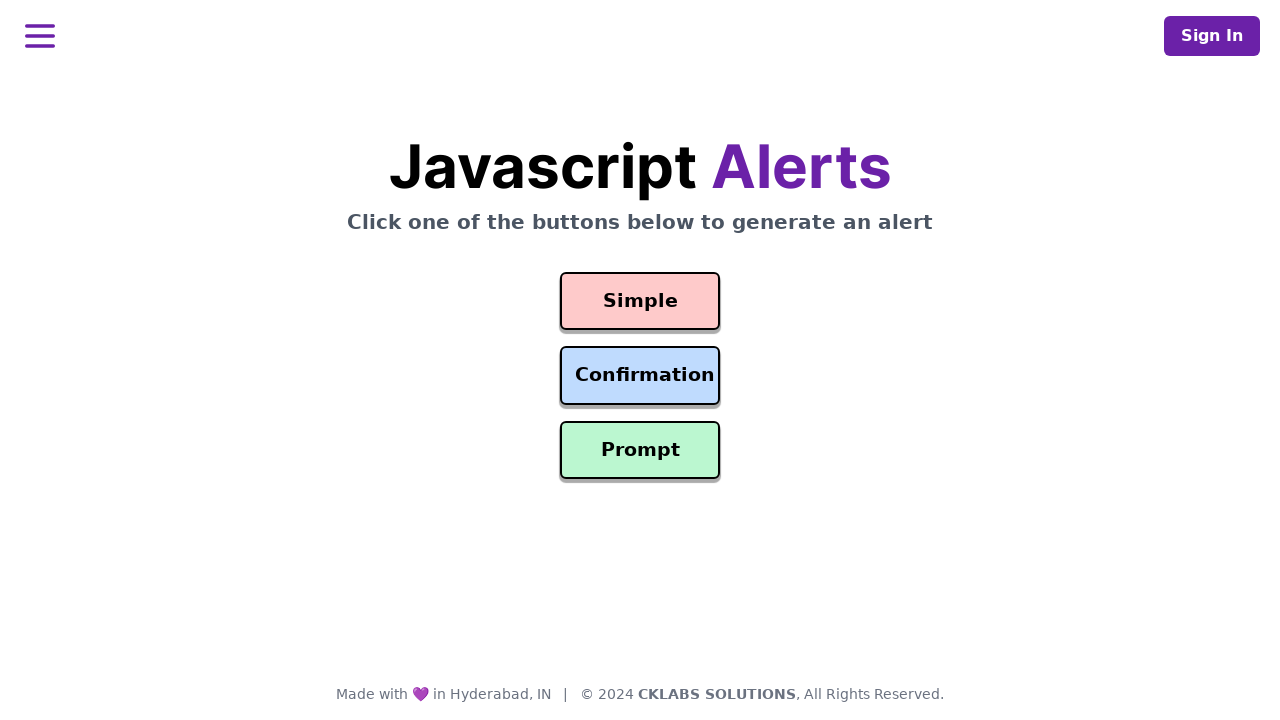

Set up dialog handler to accept prompt with custom message
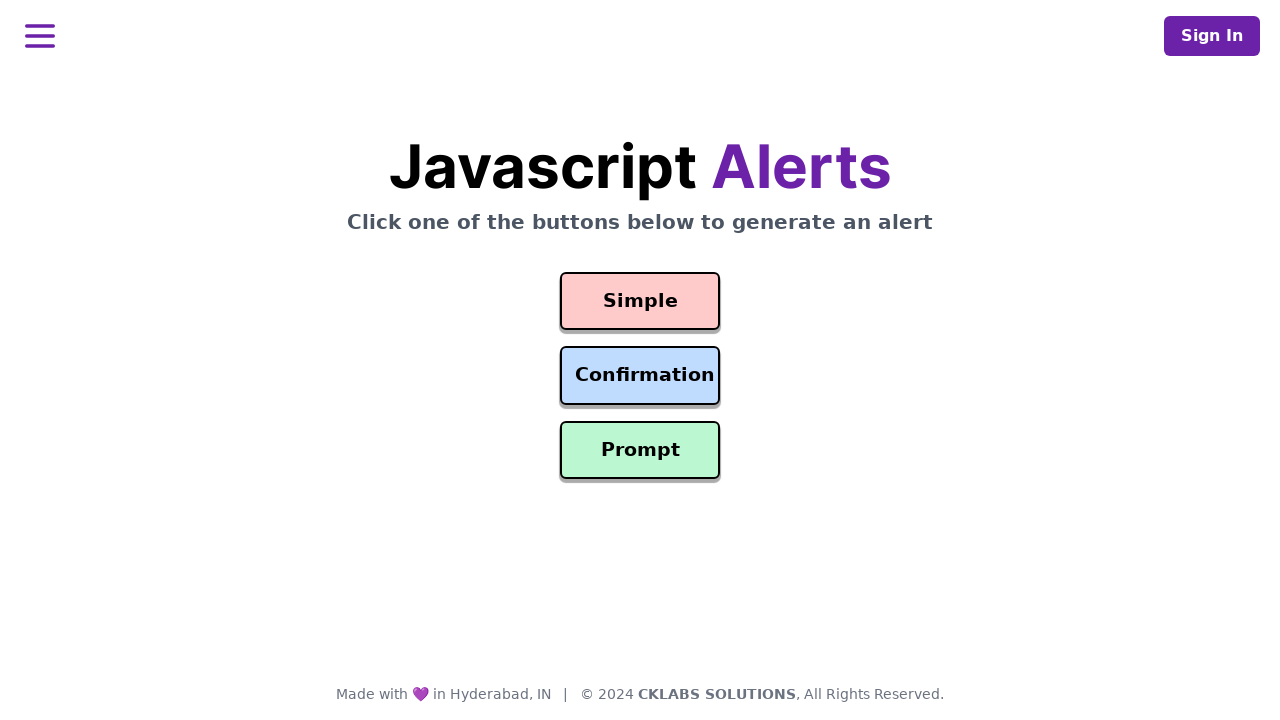

Clicked prompt alert button to trigger dialog at (640, 450) on button#prompt
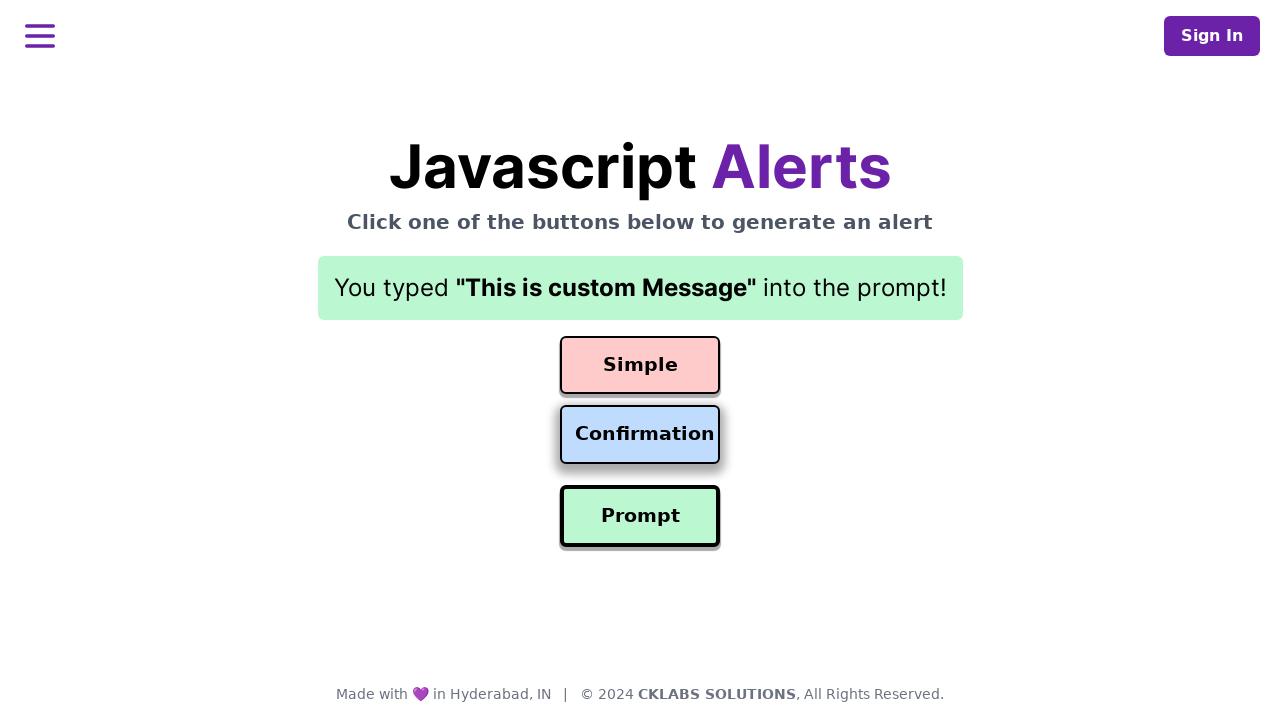

Result text element loaded after prompt was accepted
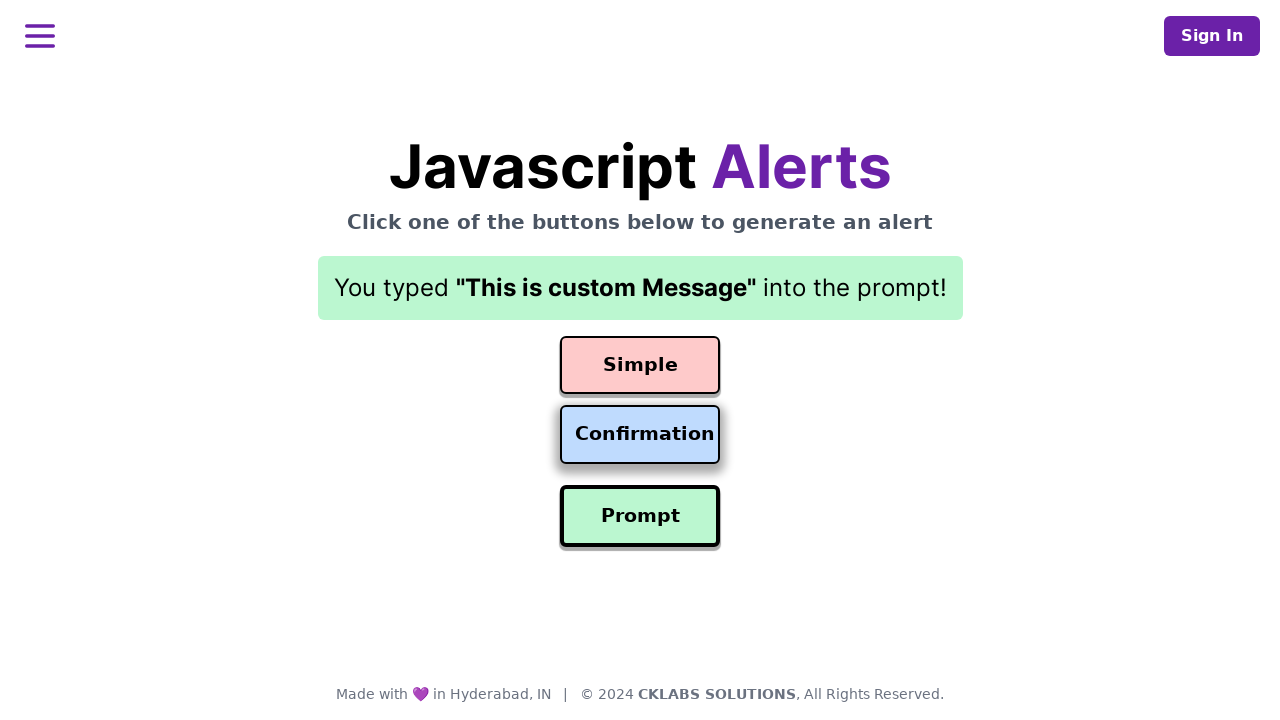

Retrieved result text: You typed "This is custom Message" into the prompt!
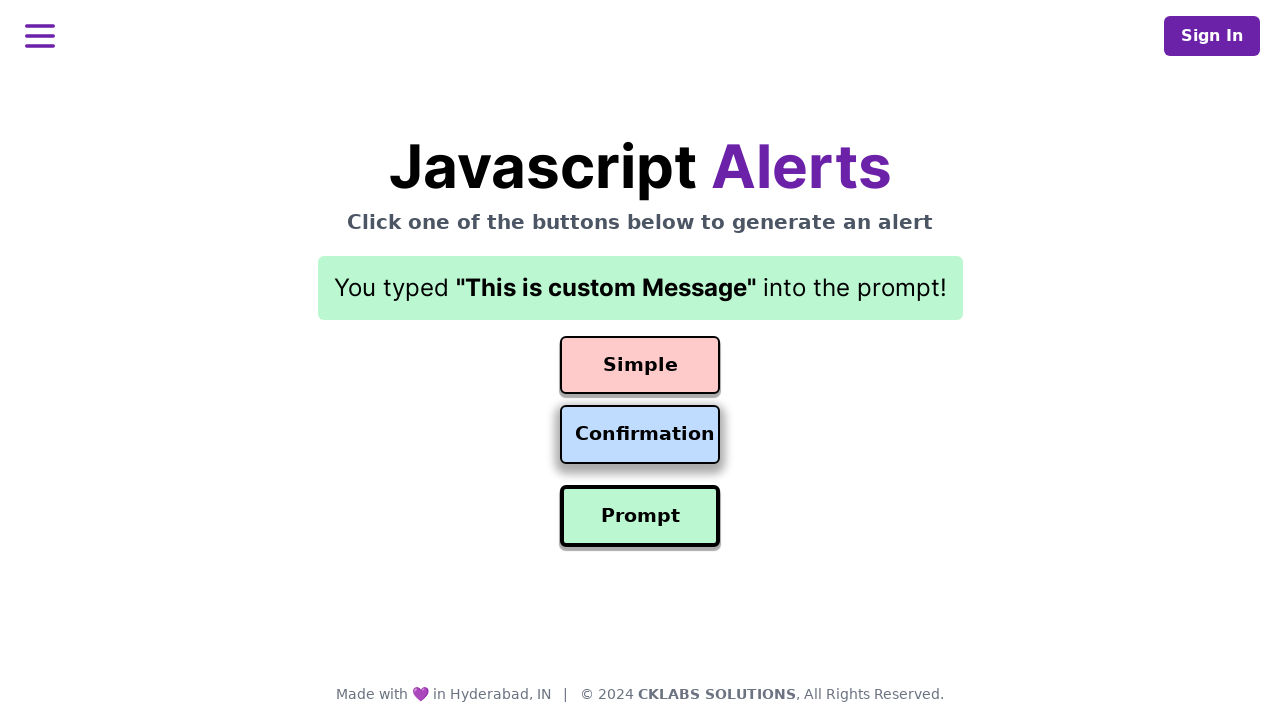

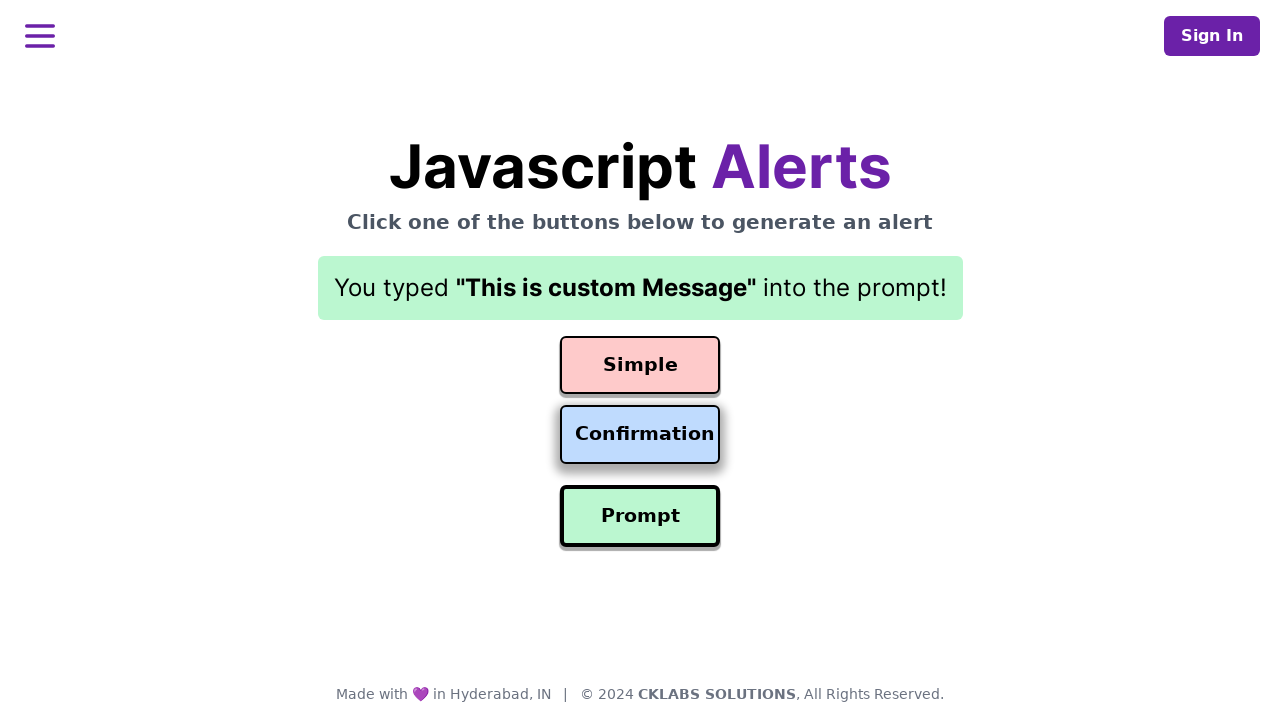